Navigates to an authentication page and uses JavaScript evaluation to modify the title text element in the DOM

Starting URL: https://nikita-filonov.github.io/qa-automation-engineer-ui-course/#/auth/login

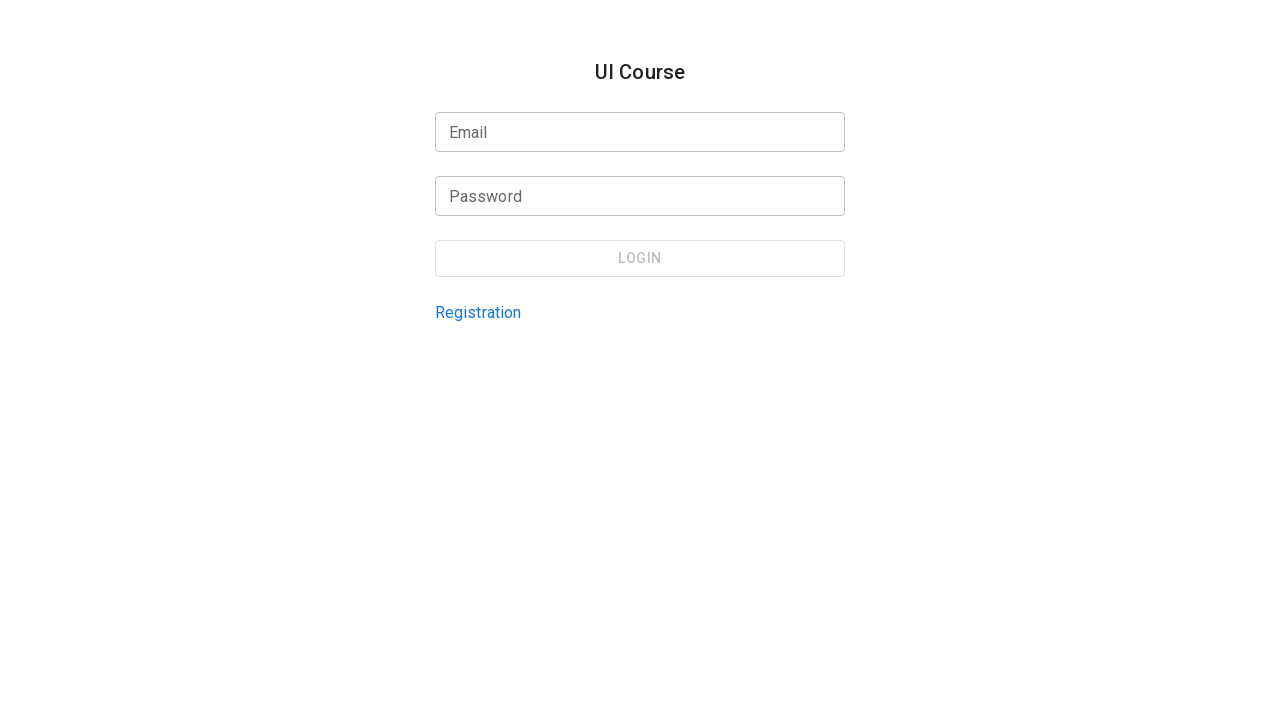

Waited for page to fully load (networkidle)
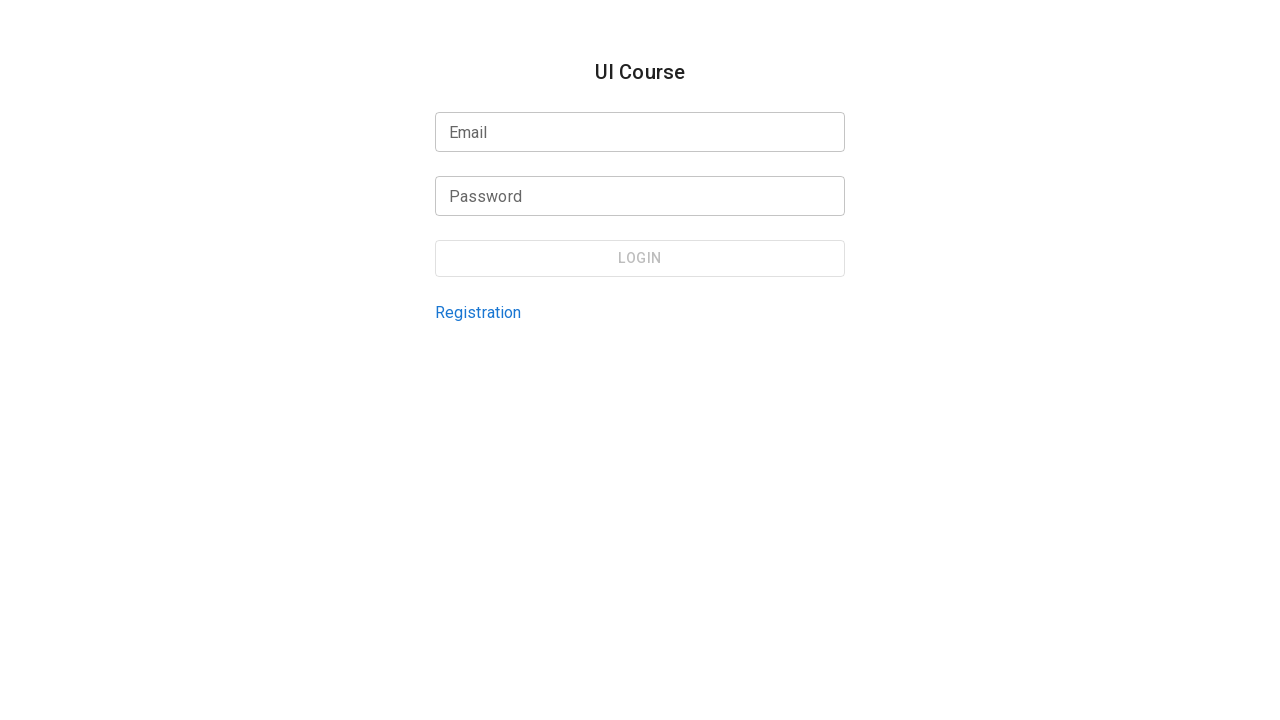

Modified the authentication page title text using JavaScript evaluation
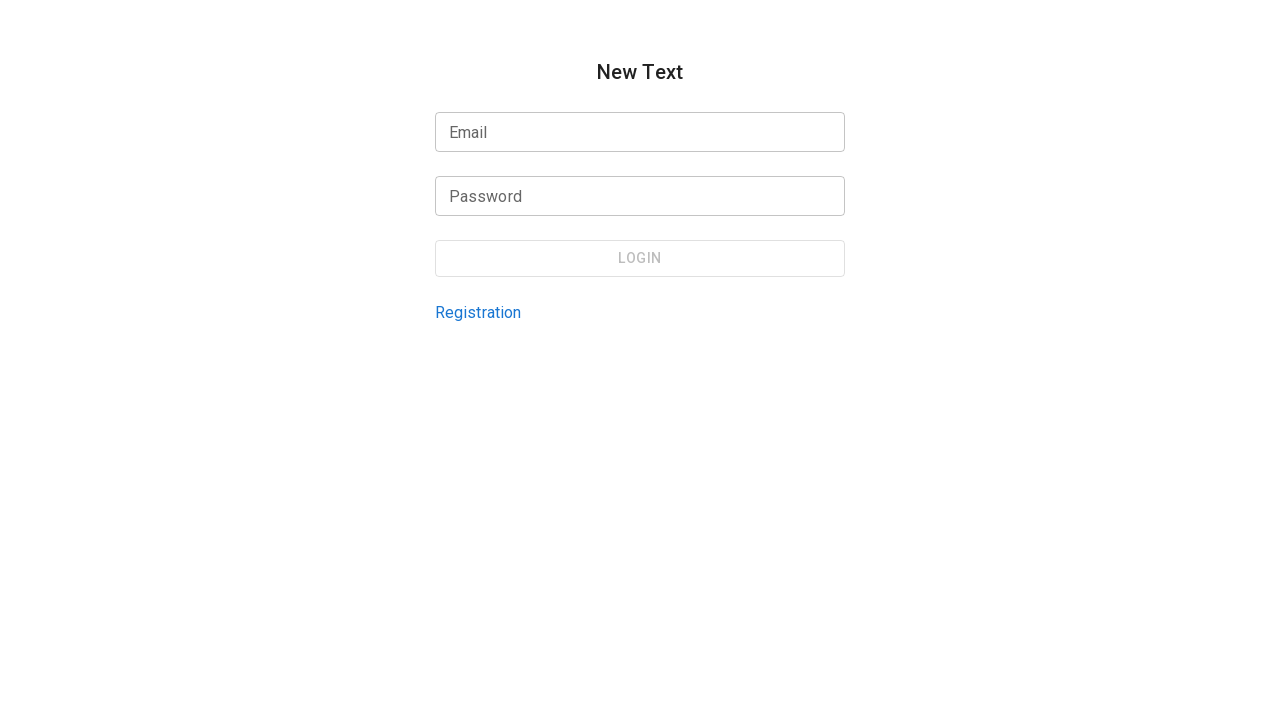

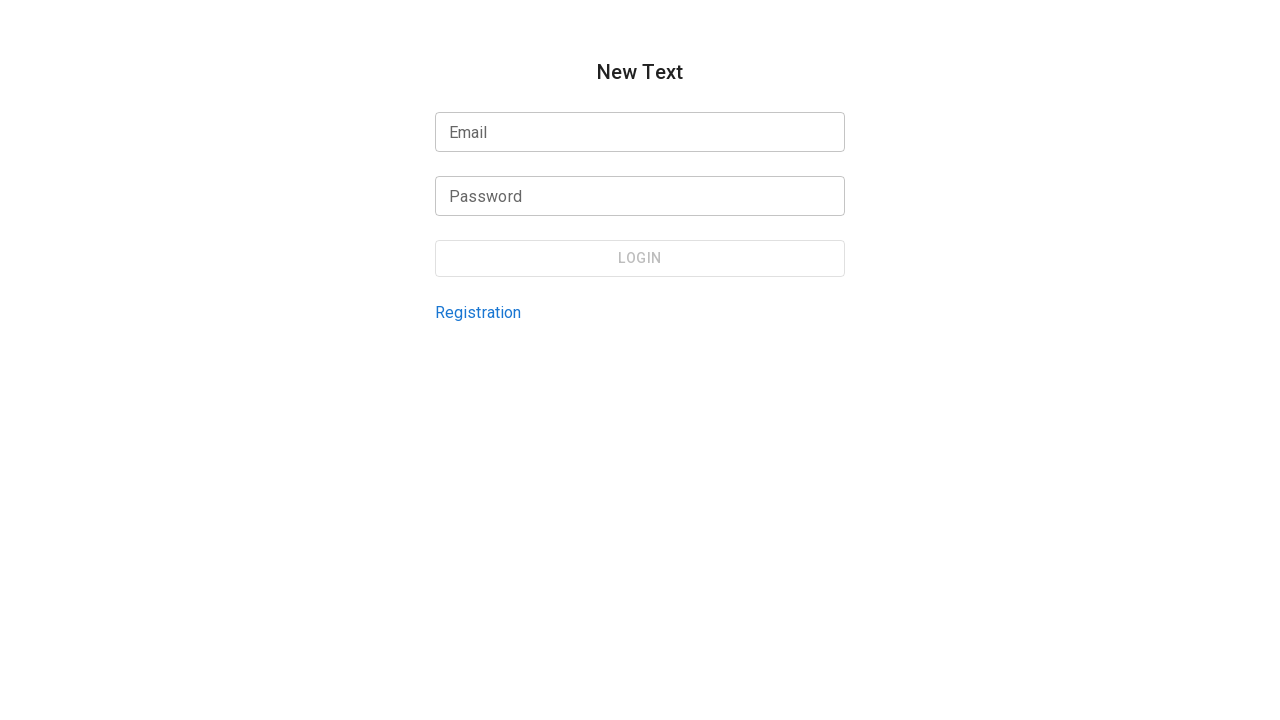